Tests multiple select functionality by selecting Apple and Orange, then deselecting Apple

Starting URL: https://www.letskodeit.com/practice

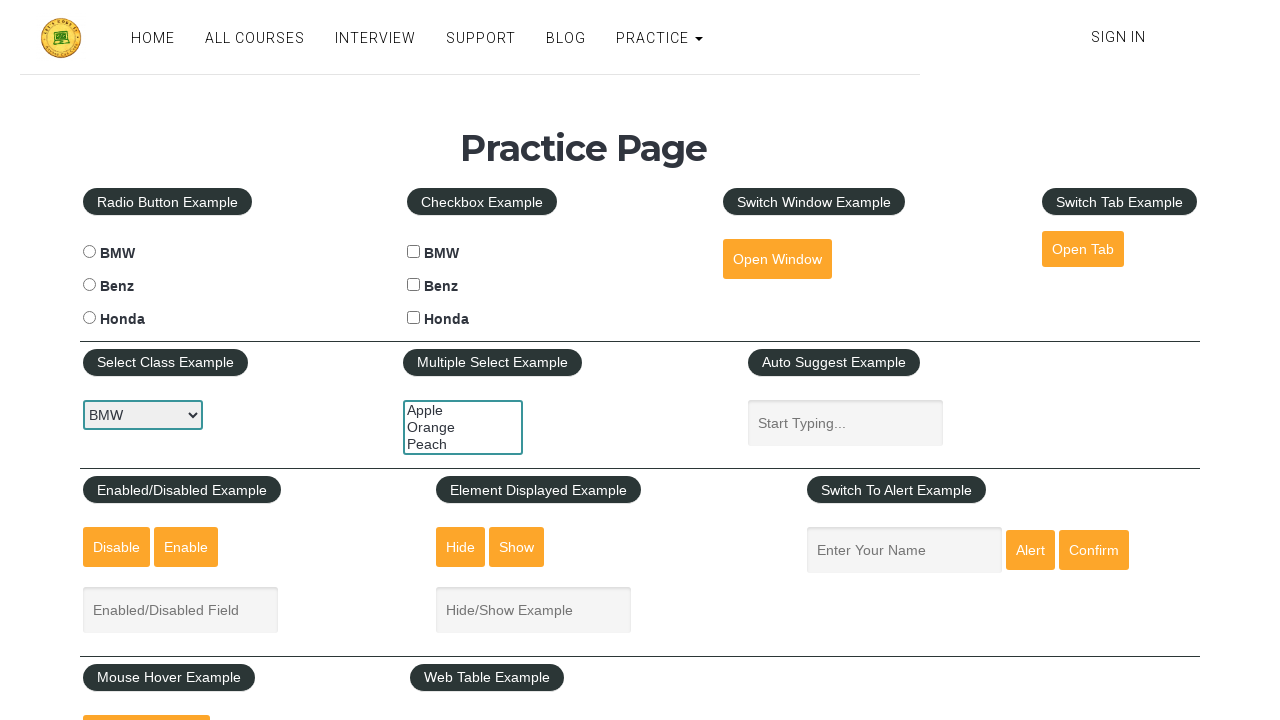

Selected Apple from multi-select dropdown on select#multiple-select-example
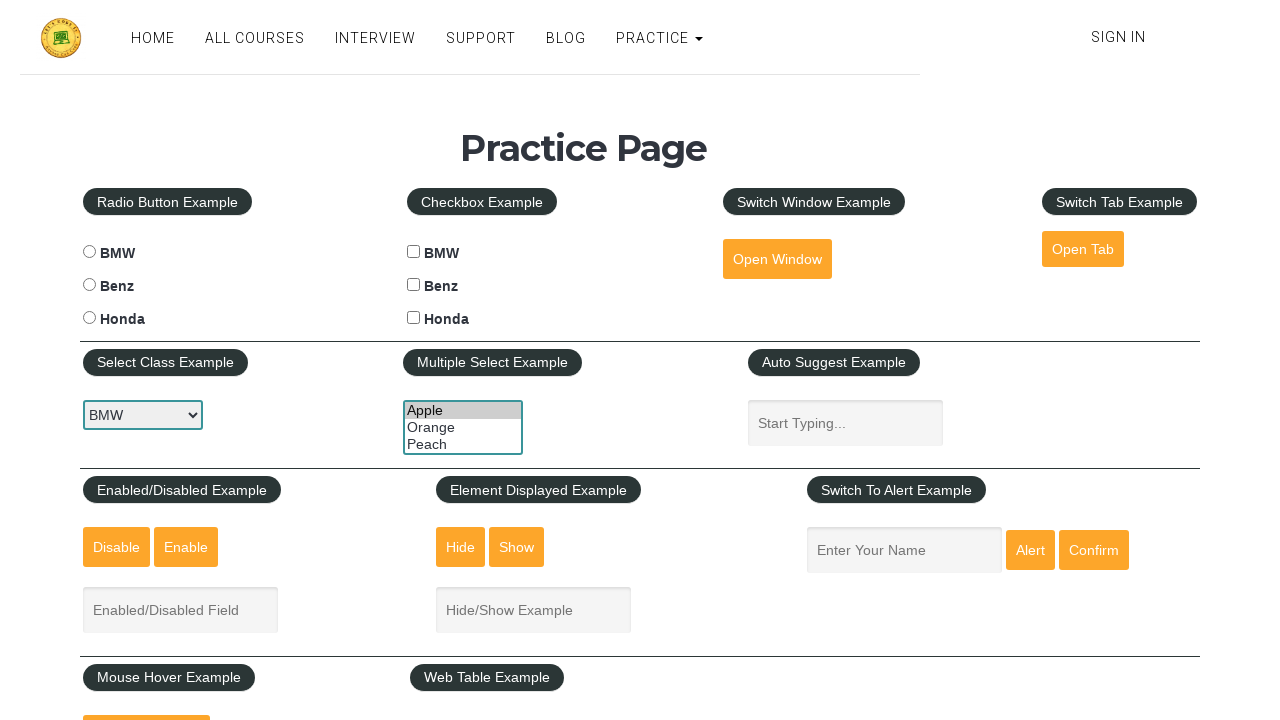

Selected both Apple and Orange from multi-select dropdown on select#multiple-select-example
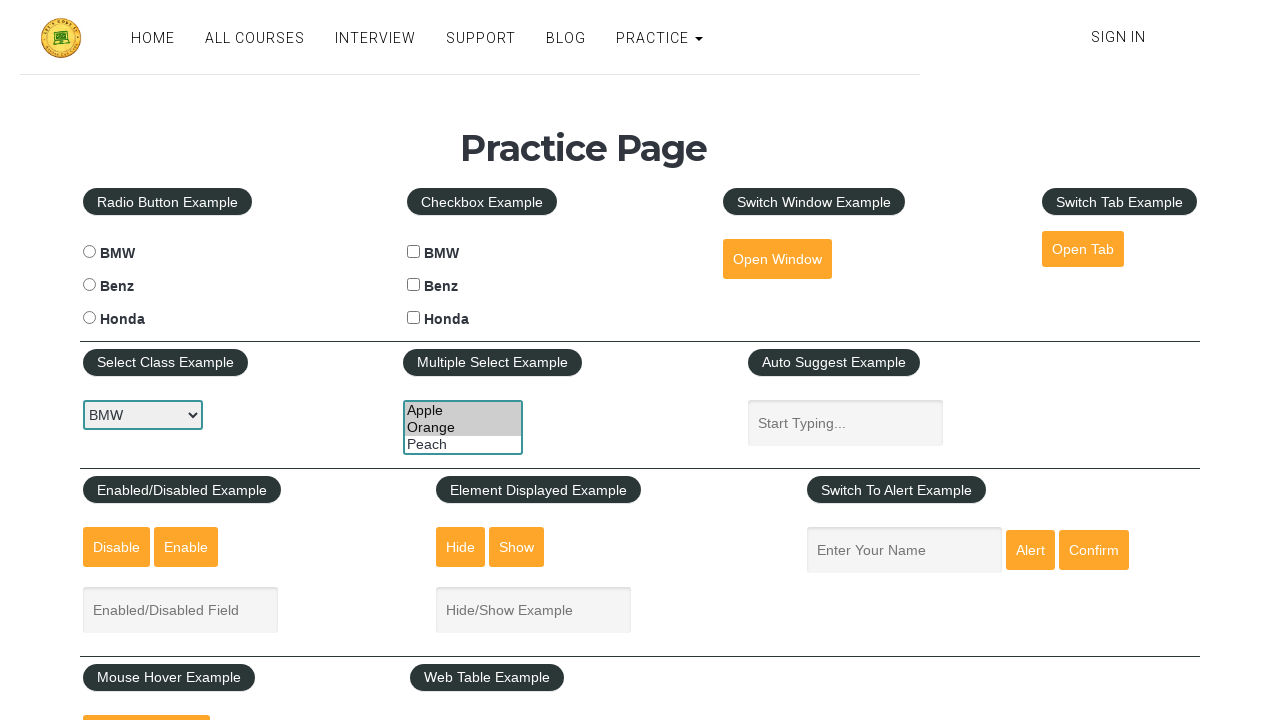

Deselected Apple, keeping only Orange selected on select#multiple-select-example
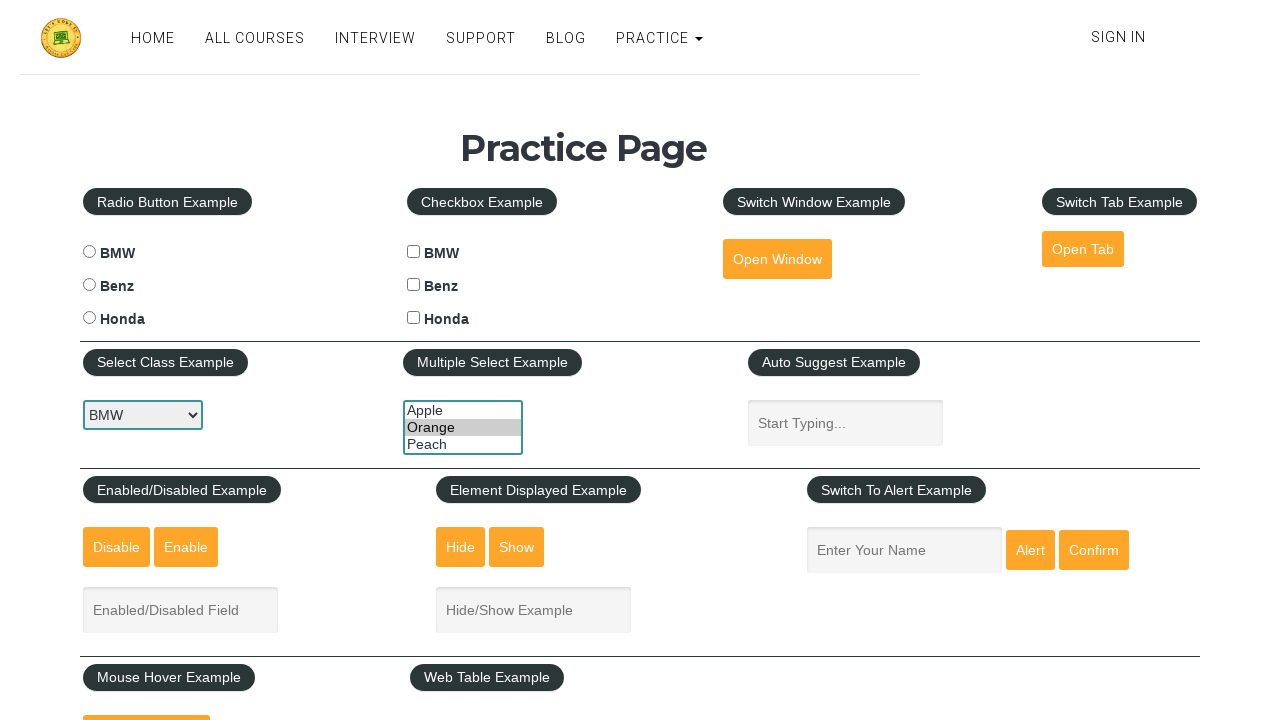

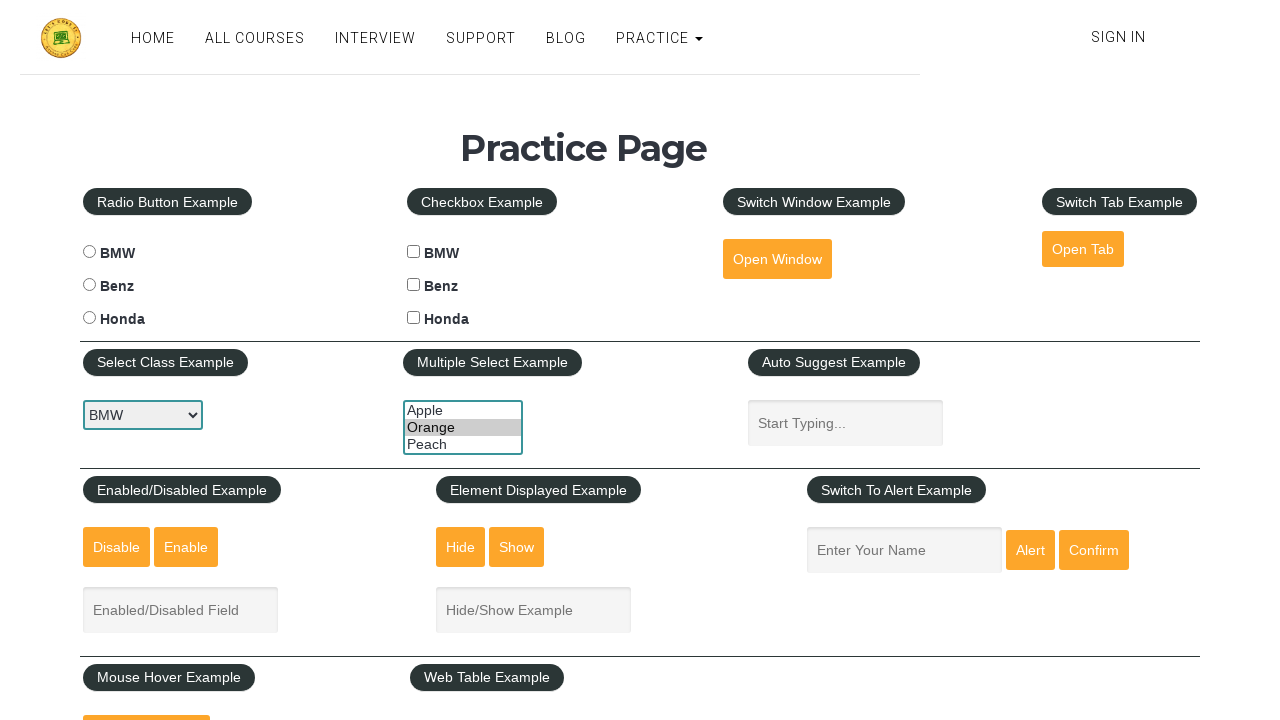